Tests clicking a button that has a non-breaking space in its text

Starting URL: http://uitestingplayground.com/

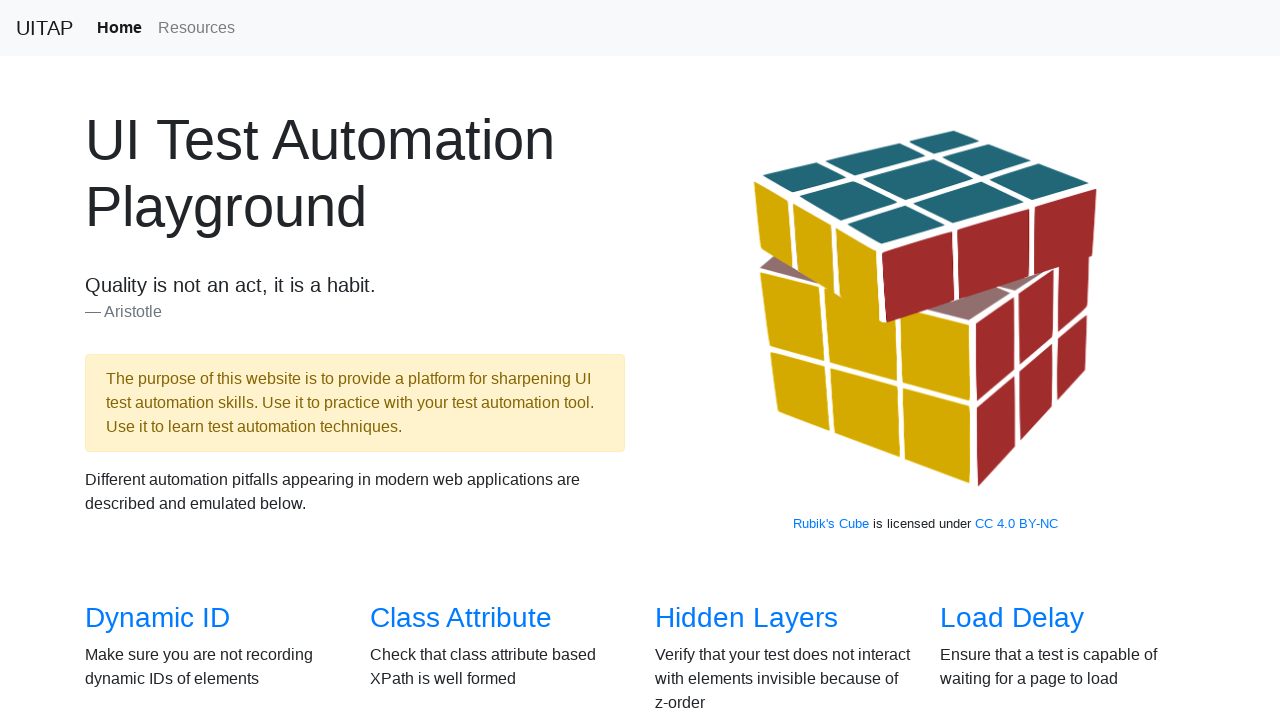

Clicked on Non-Breaking Space link at (1026, 343) on internal:role=link[name="Non-Breaking Space"i]
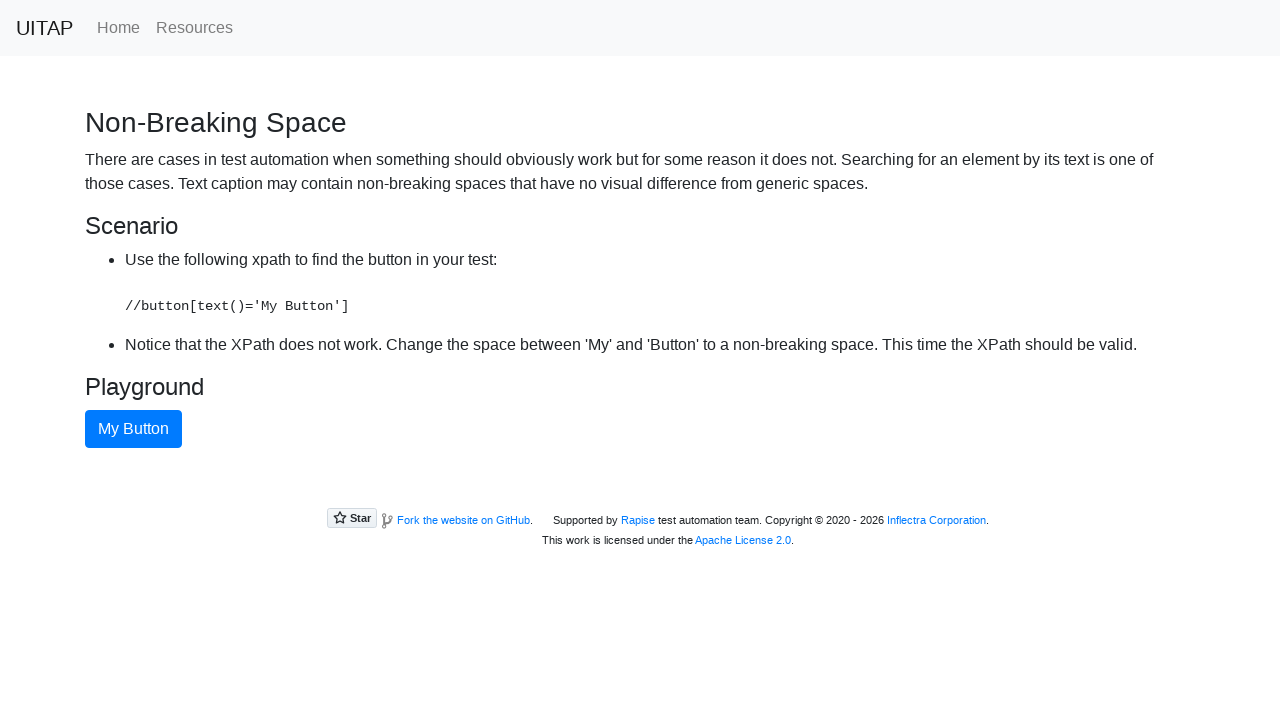

Located button with non-breaking space in text
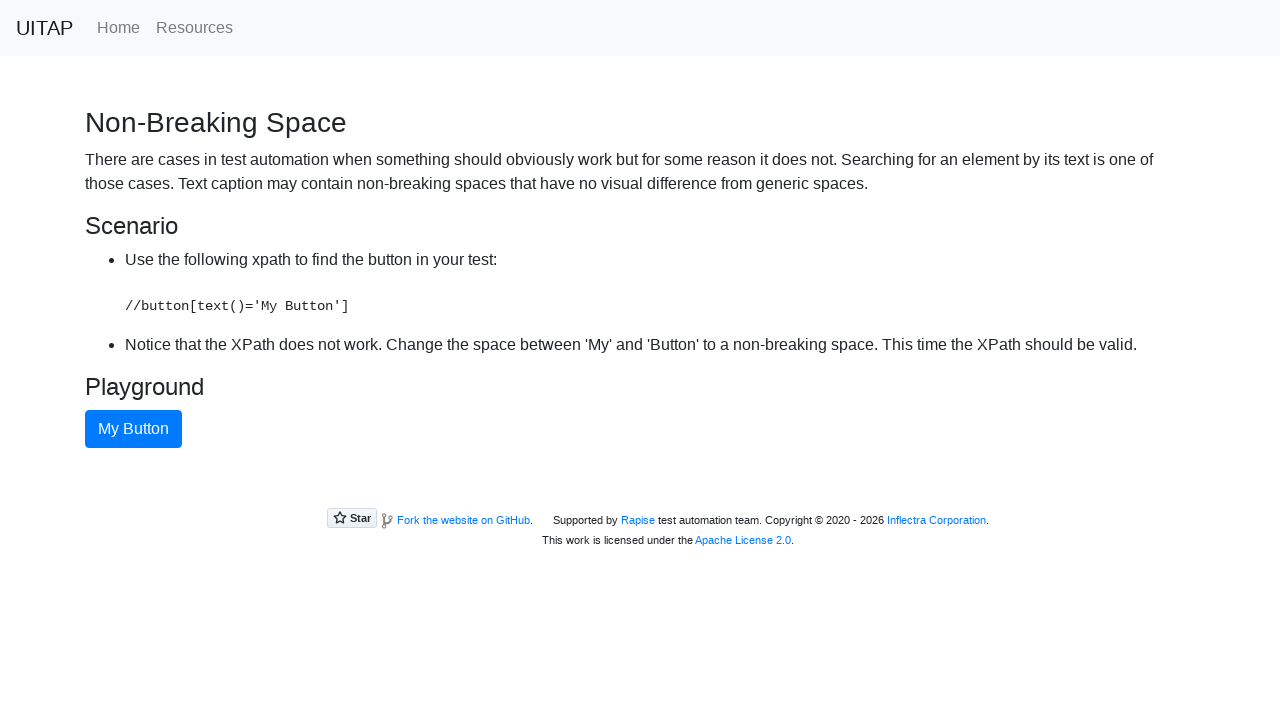

Clicked button containing non-breaking space at (134, 429) on xpath=//button[text()='My Button']
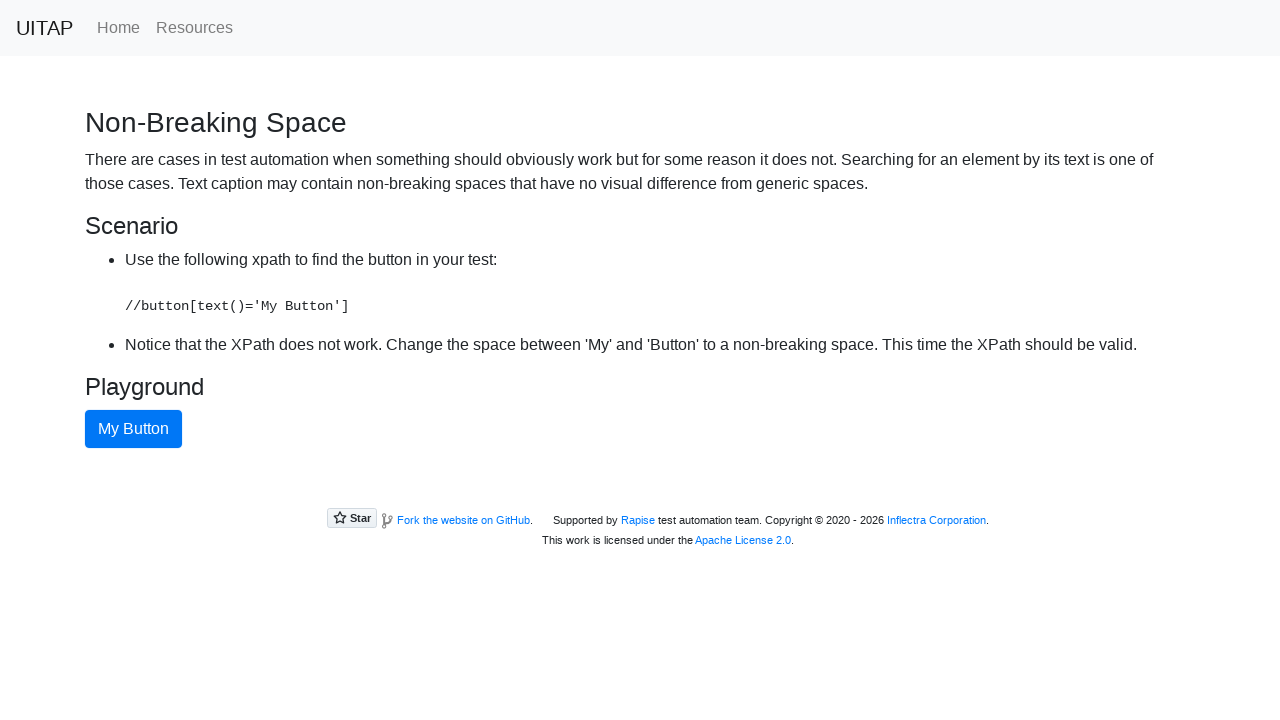

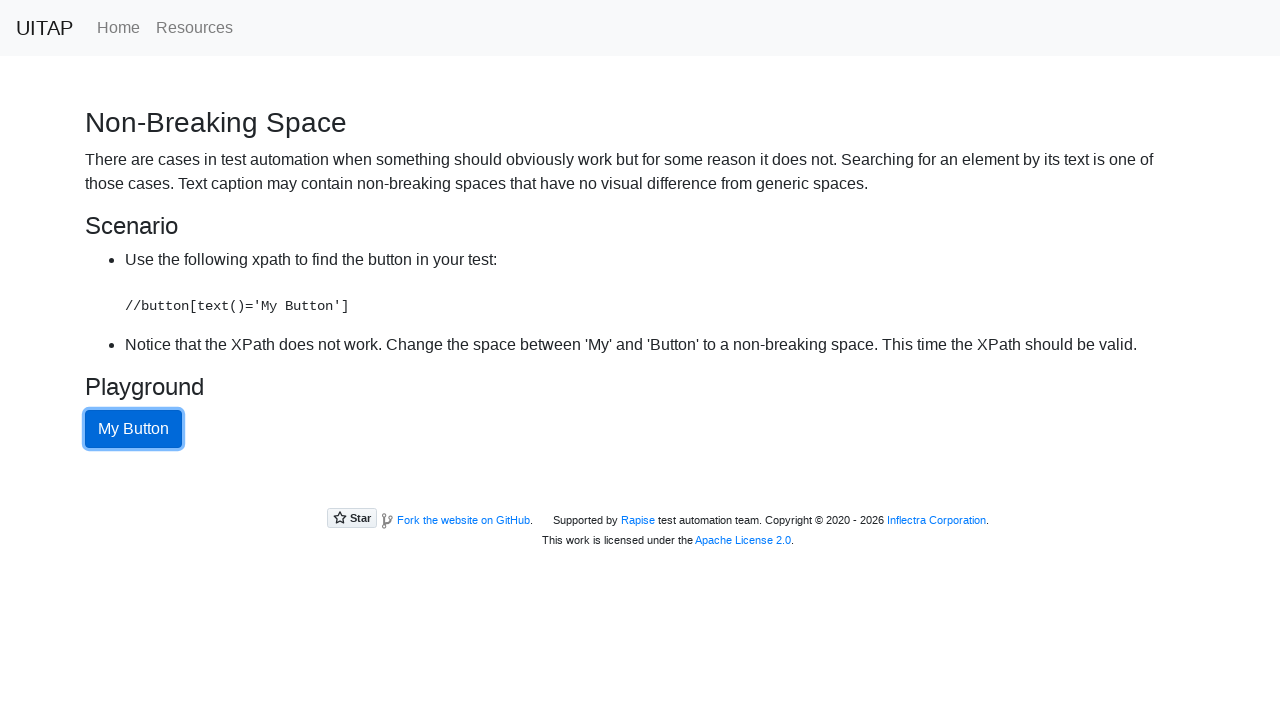